Tests alert prompt functionality by clicking on the prompt tab, triggering a prompt alert, entering text, and accepting it

Starting URL: https://demo.automationtesting.in/Alerts.html

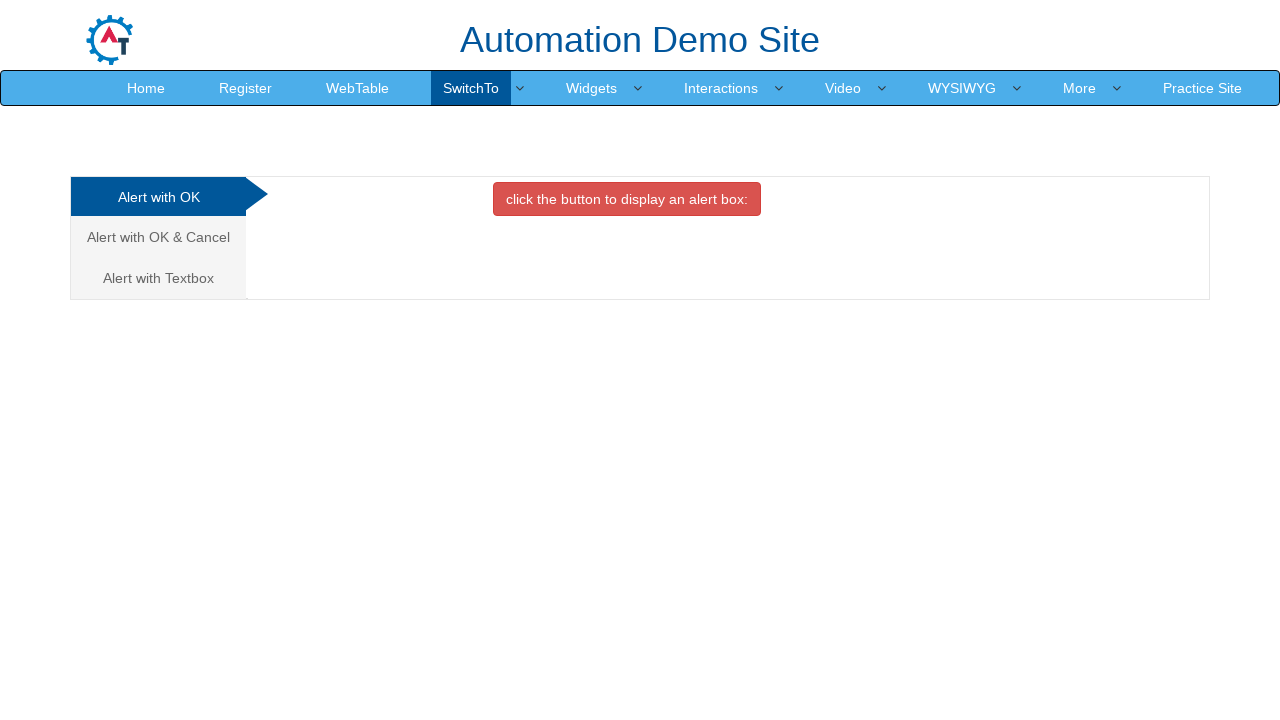

Clicked on the third tab (Alert with Textbox) at (158, 278) on (//a[@class='analystic'])[3]
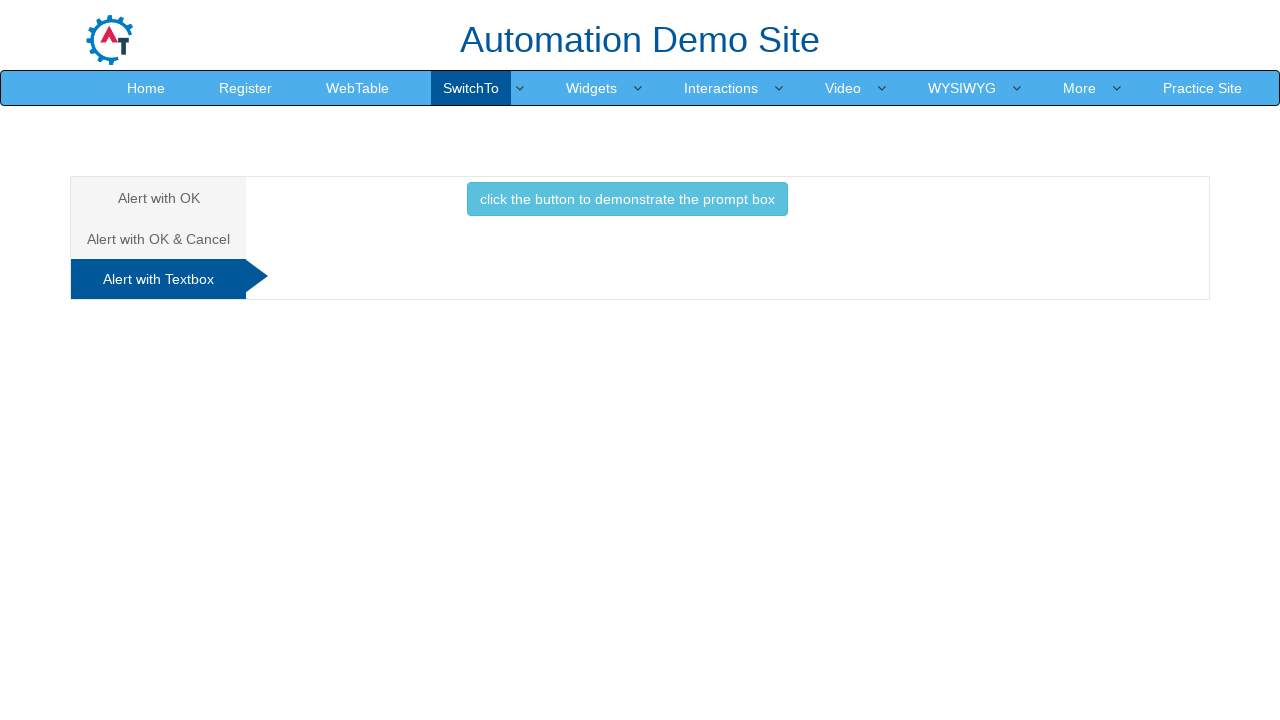

Clicked the button to trigger the prompt alert at (627, 199) on xpath=//button[@class='btn btn-info']
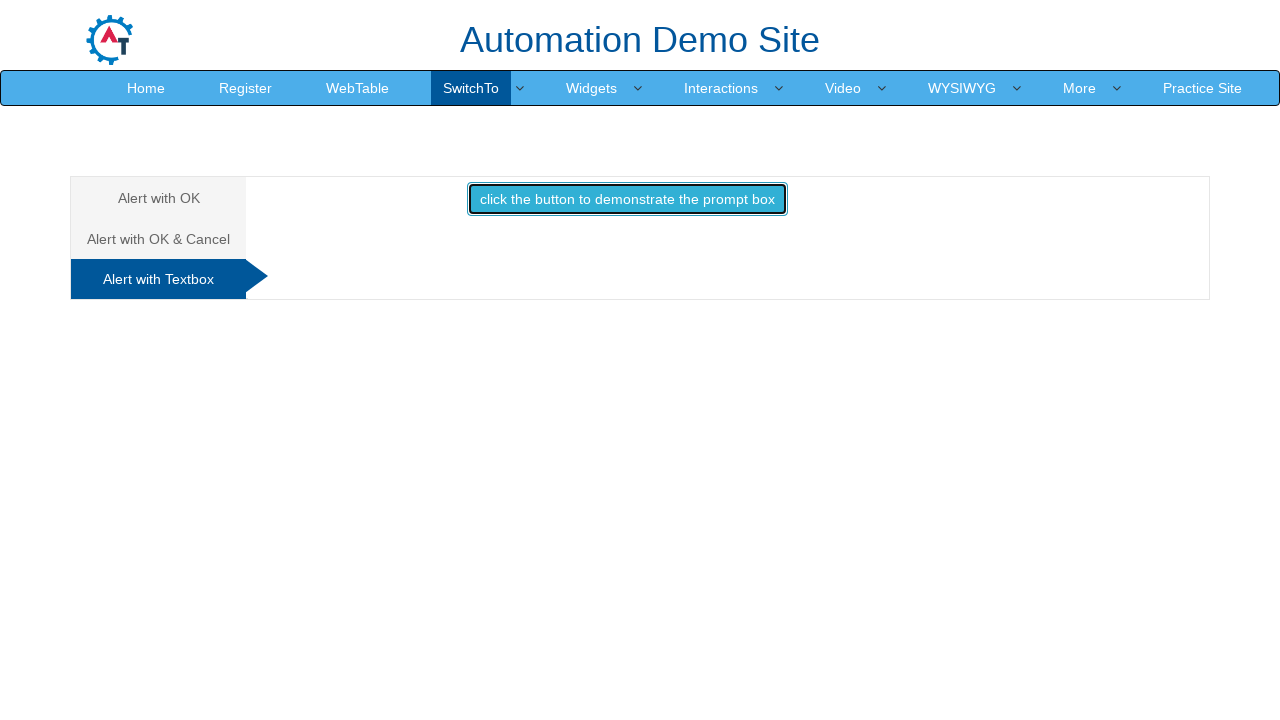

Set up dialog handler to accept prompt with text 'Venkat'
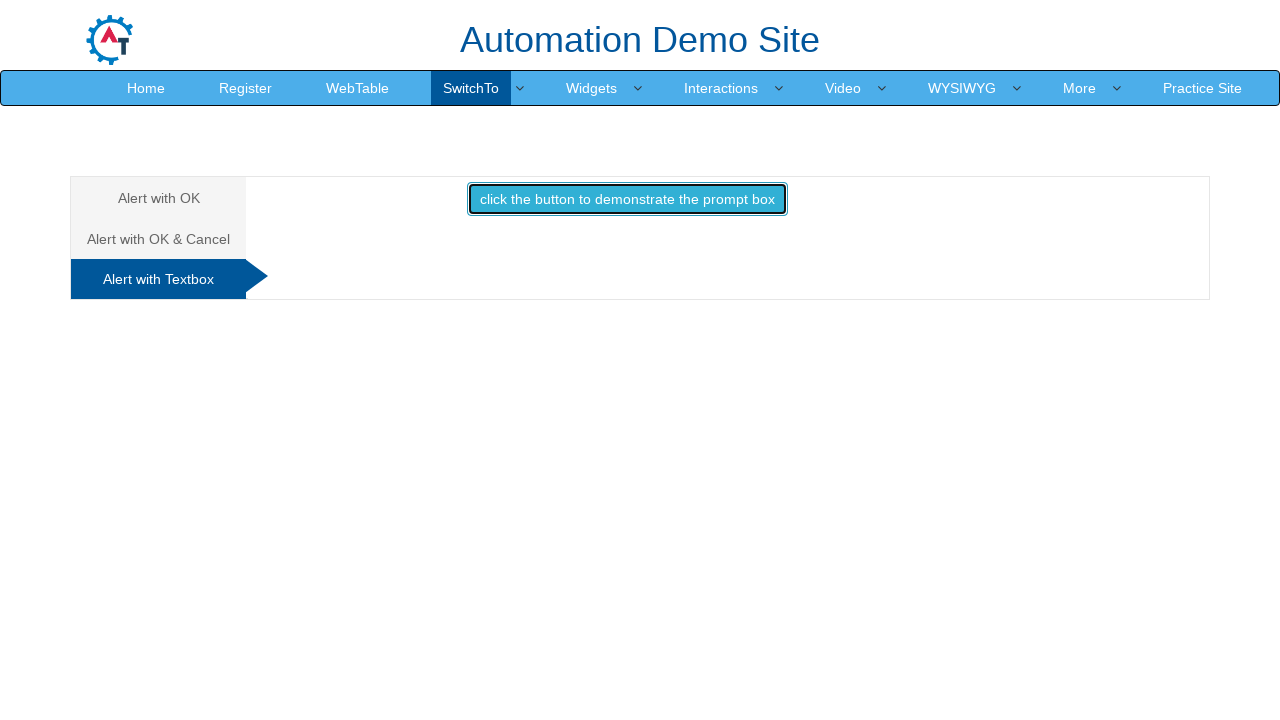

Clicked button to trigger the prompt dialog at (627, 199) on xpath=//button[@class='btn btn-info']
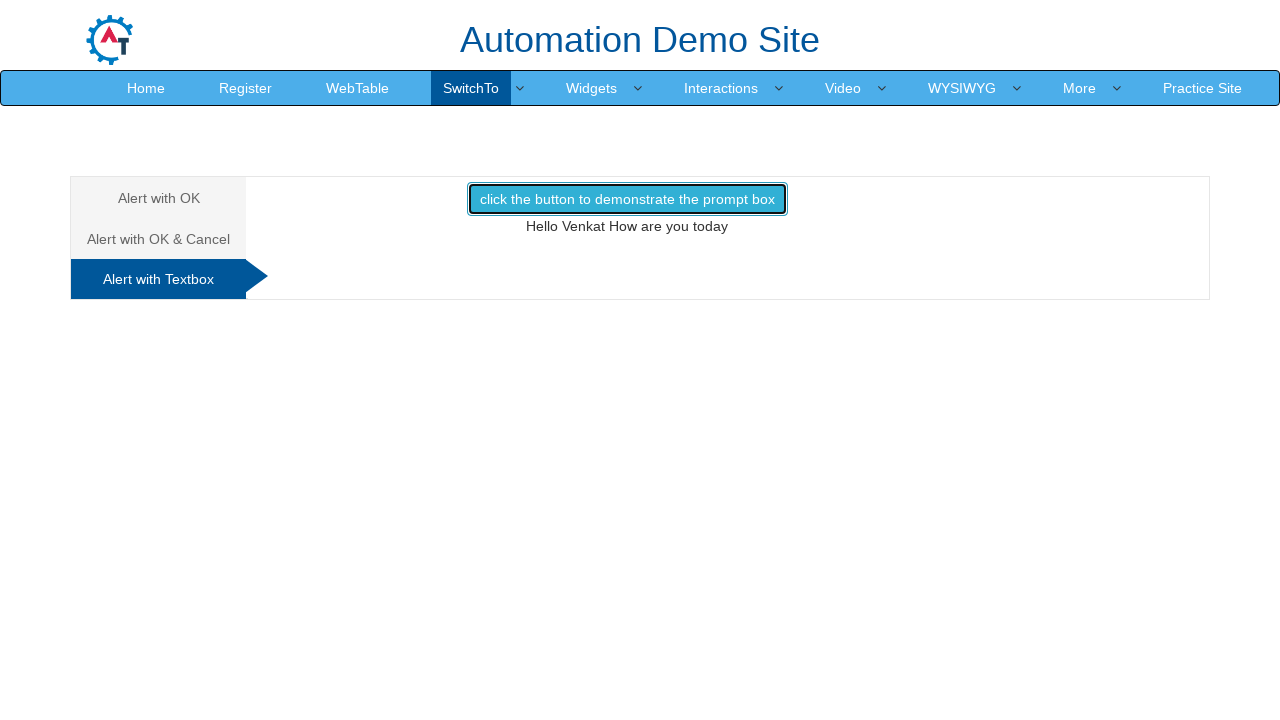

Verified the result text is displayed
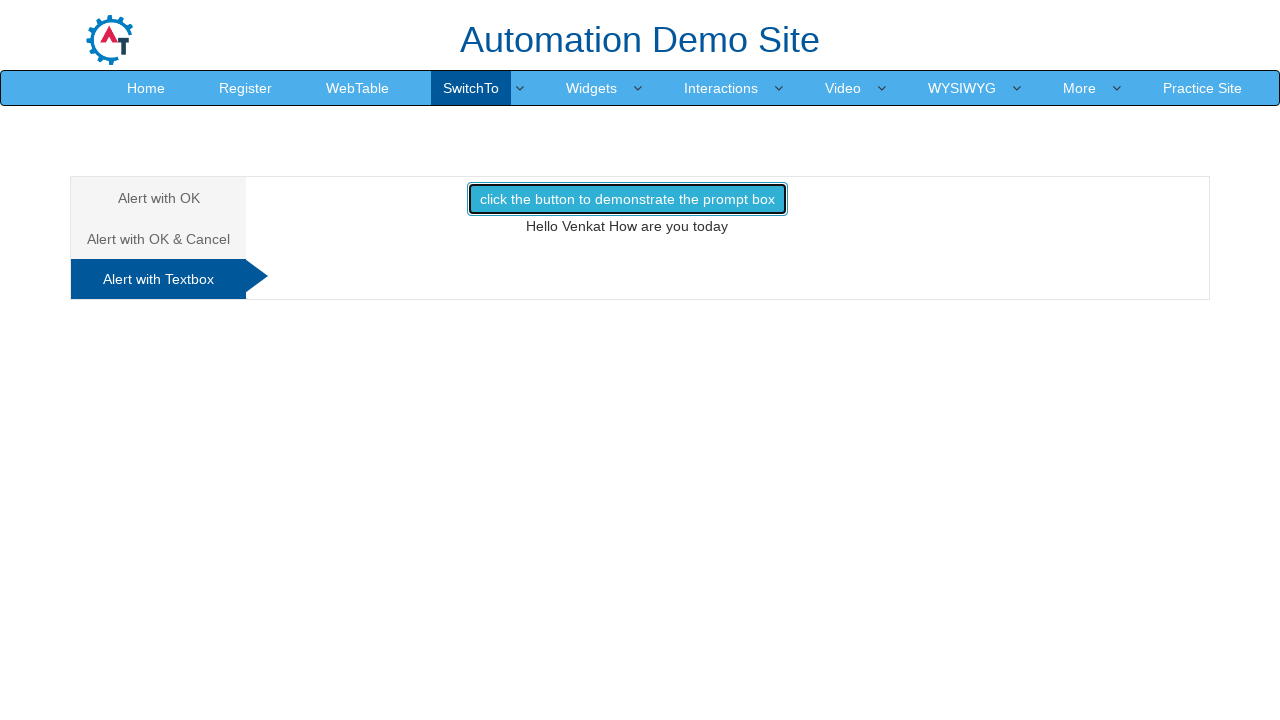

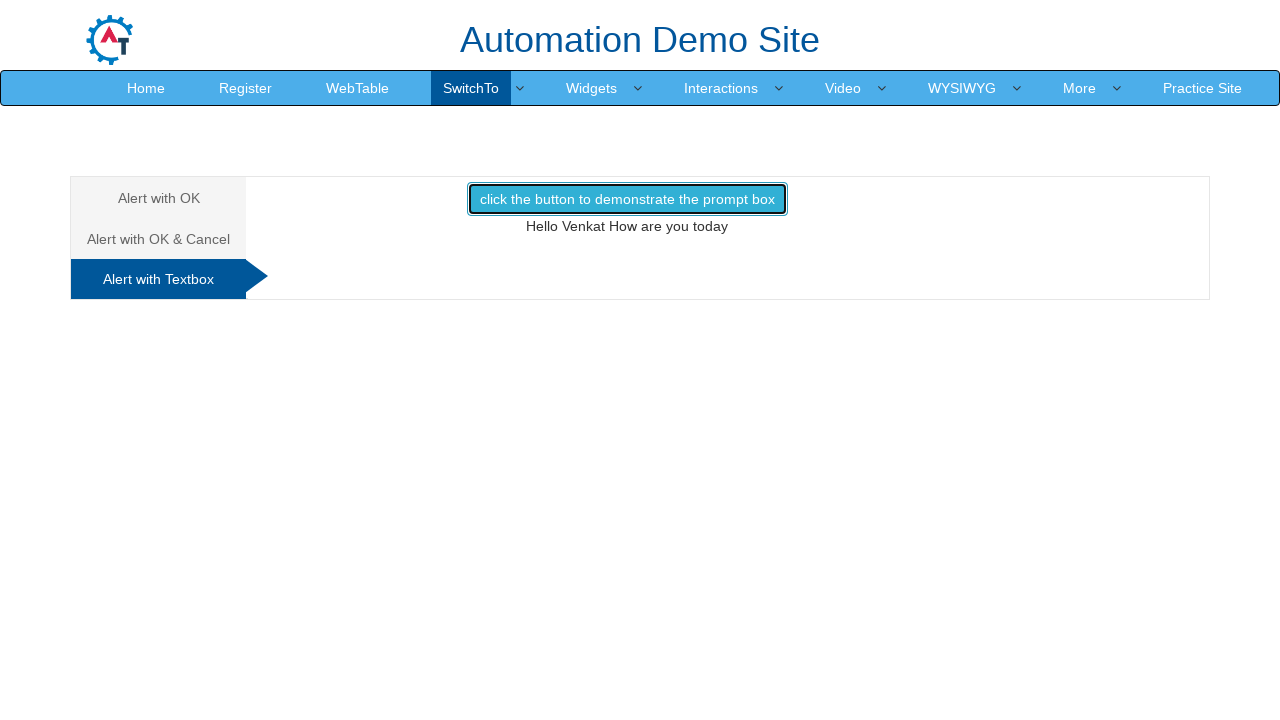